Tests JavaScript prompt alert functionality by clicking a button to trigger a JS prompt, entering text into the alert, accepting it, and verifying the result message is displayed correctly.

Starting URL: https://practice.cydeo.com/javascript_alerts

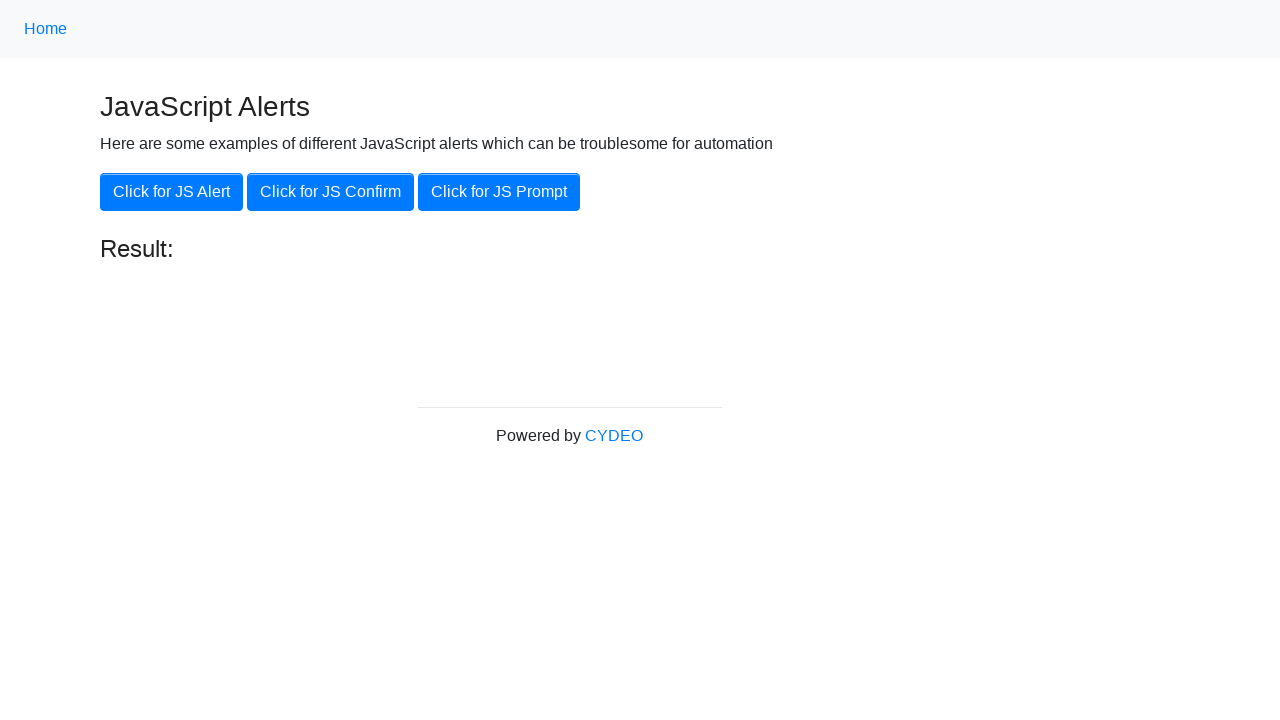

Clicked 'Click for JS Prompt' button to trigger JS prompt at (499, 192) on xpath=//button[.='Click for JS Prompt']
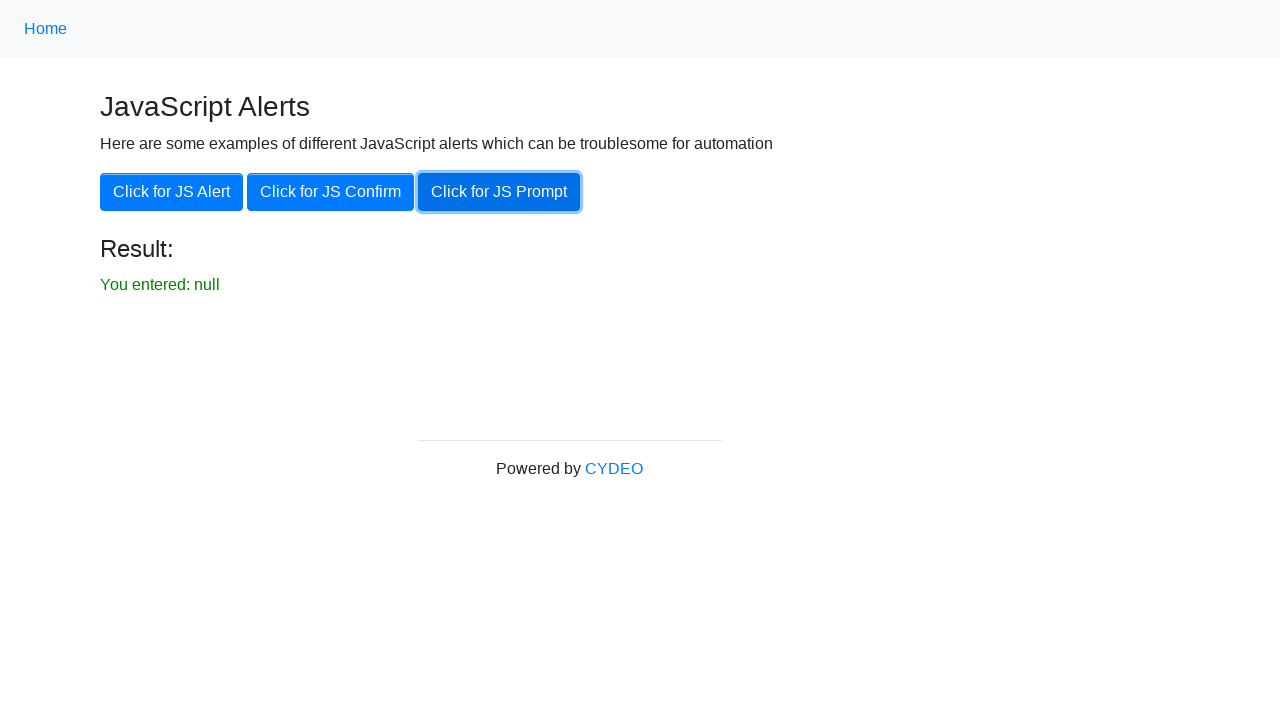

Set up dialog handler to accept JS prompt with text 'hello'
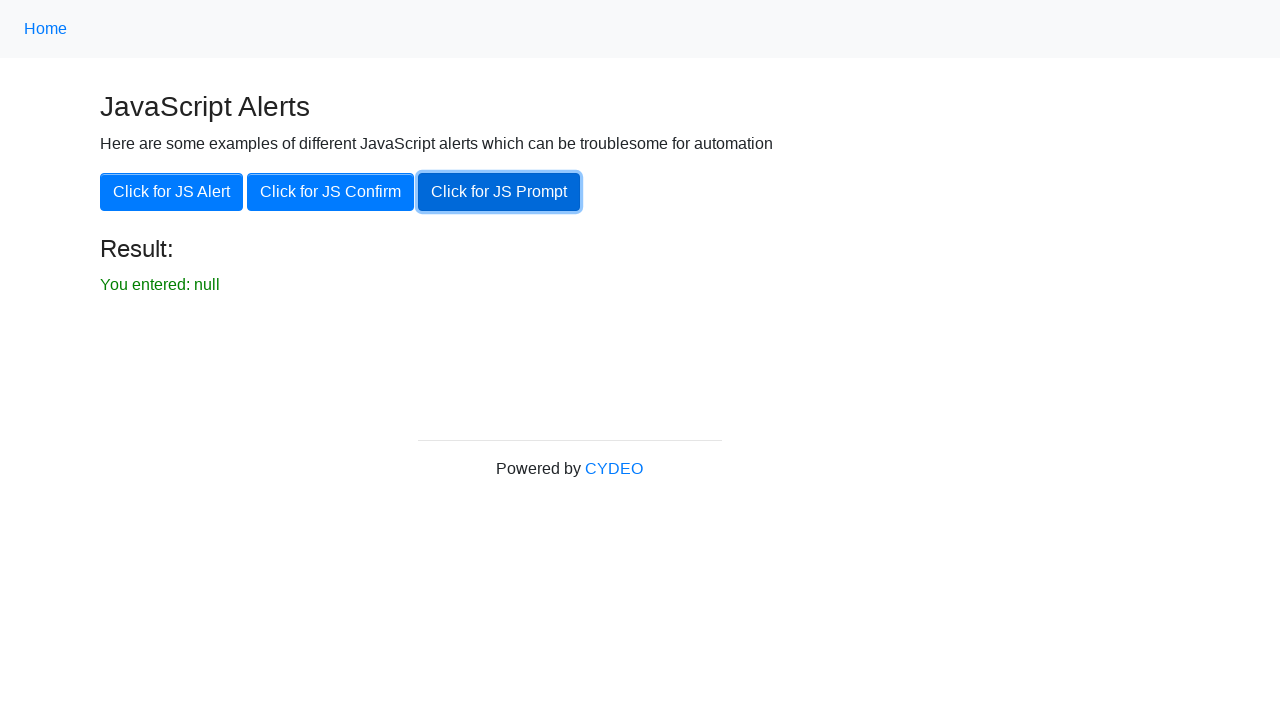

Clicked 'Click for JS Prompt' button again to trigger dialog with handler active at (499, 192) on xpath=//button[.='Click for JS Prompt']
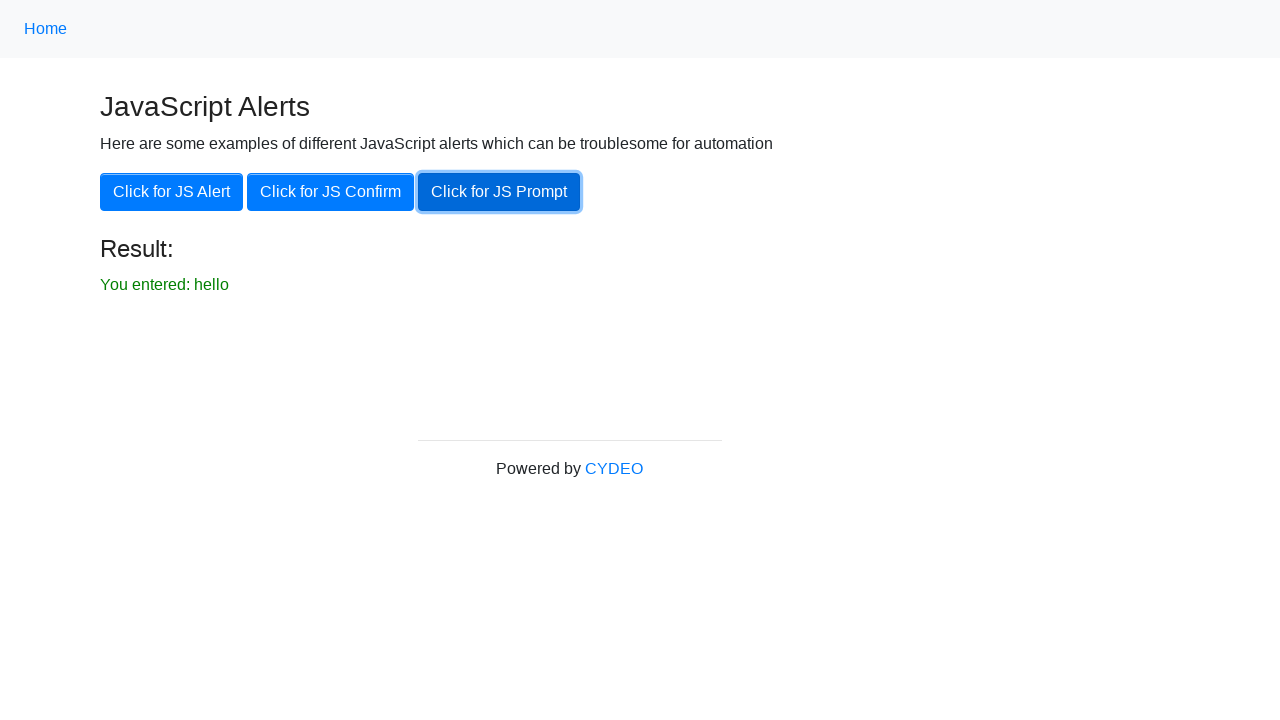

Result message element became visible after prompt was accepted
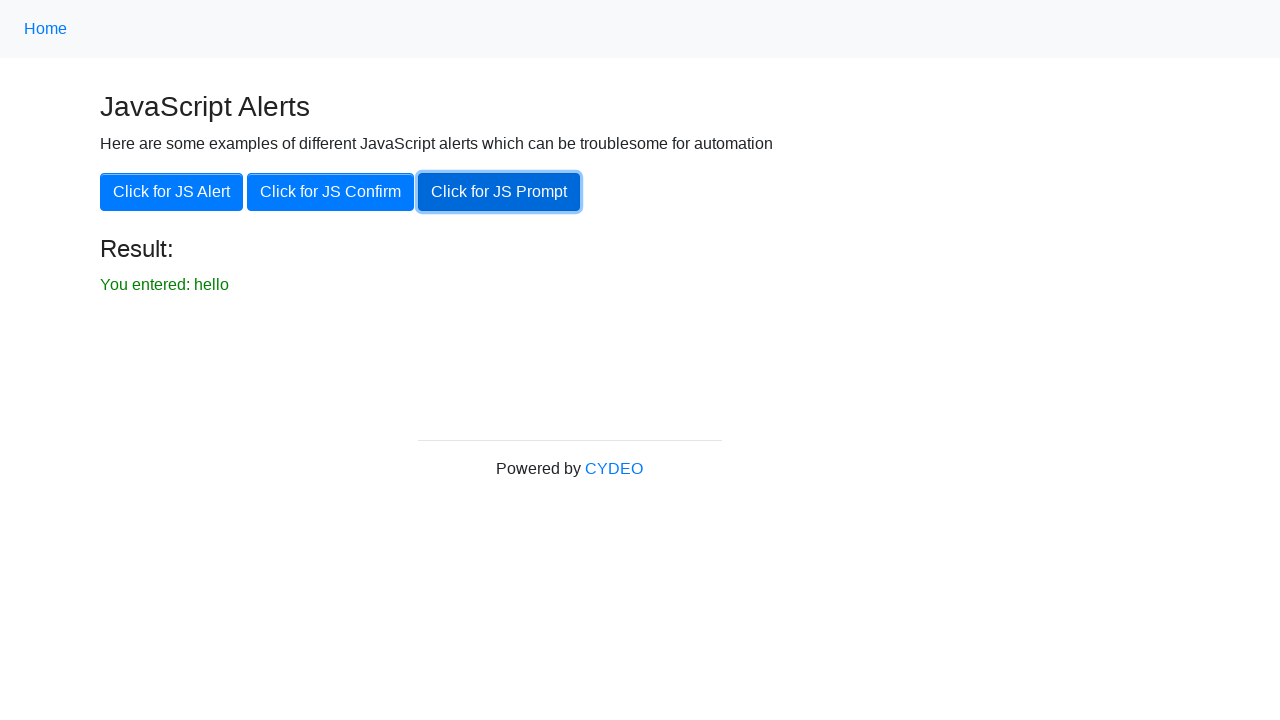

Verified result message displays correctly: 'You entered: hello'
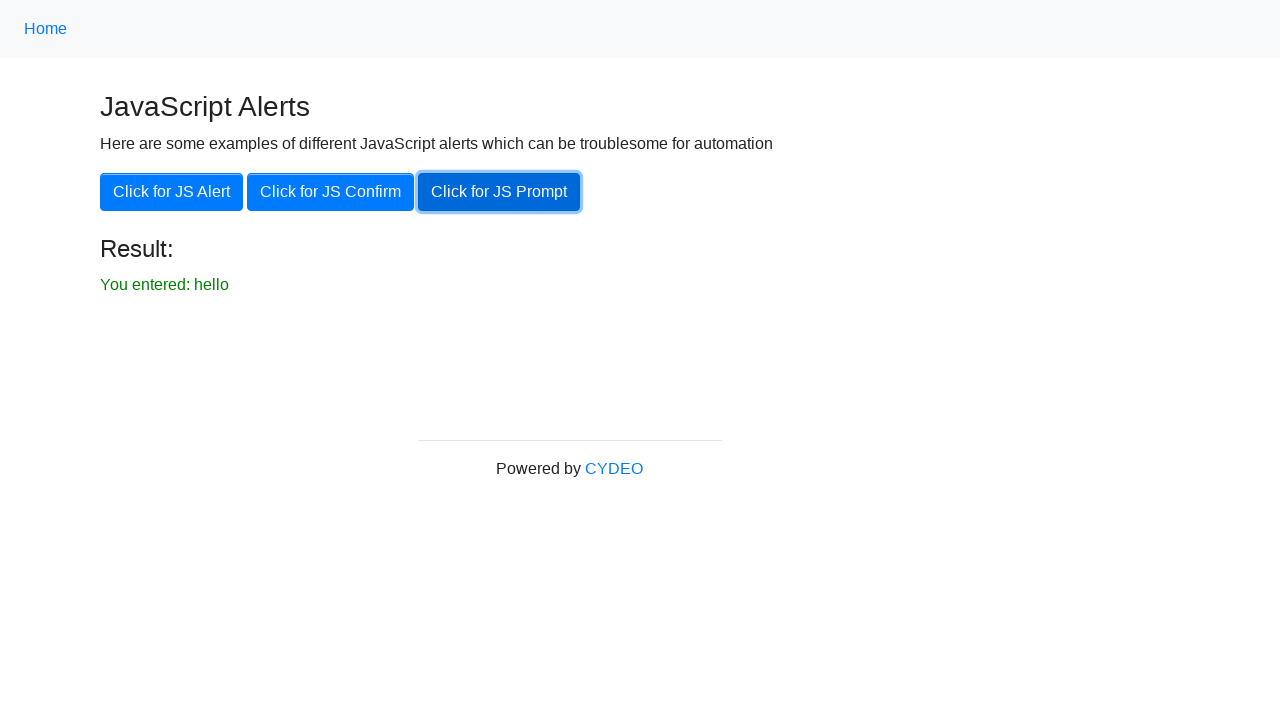

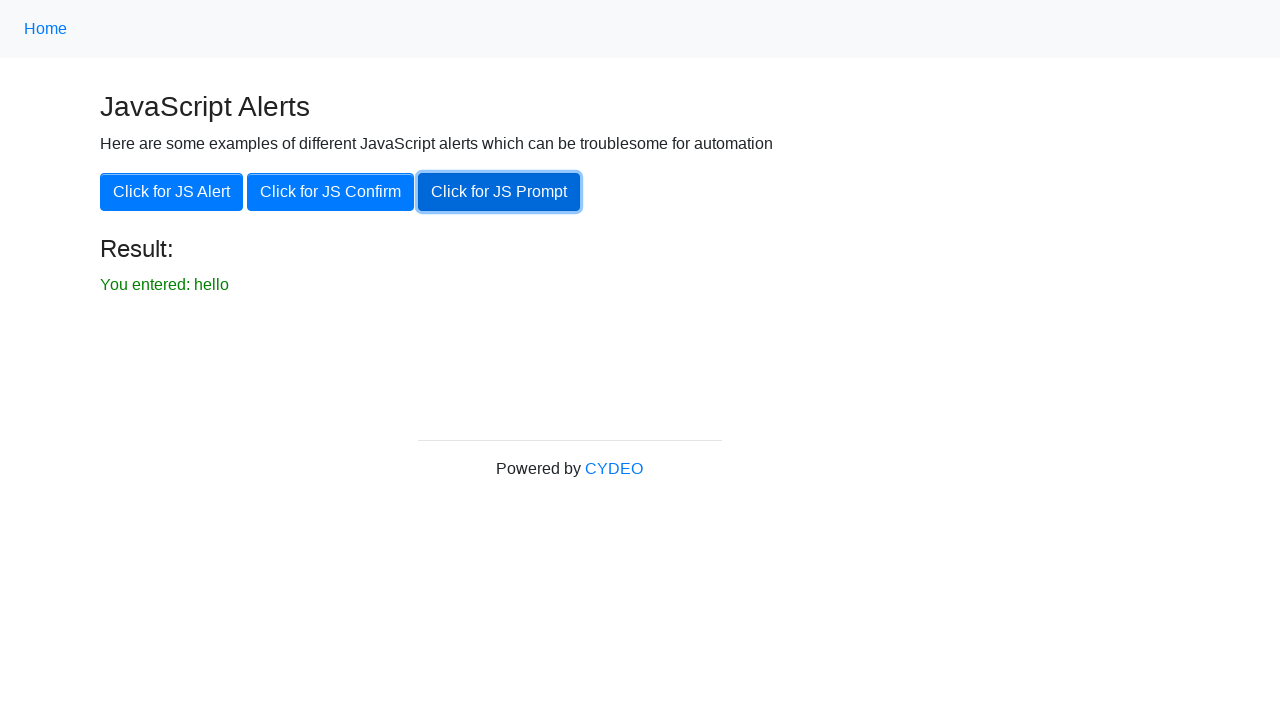